Tests checkbox functionality by clicking multiple checkboxes to toggle their states on and off

Starting URL: http://formy-project.herokuapp.com/checkbox

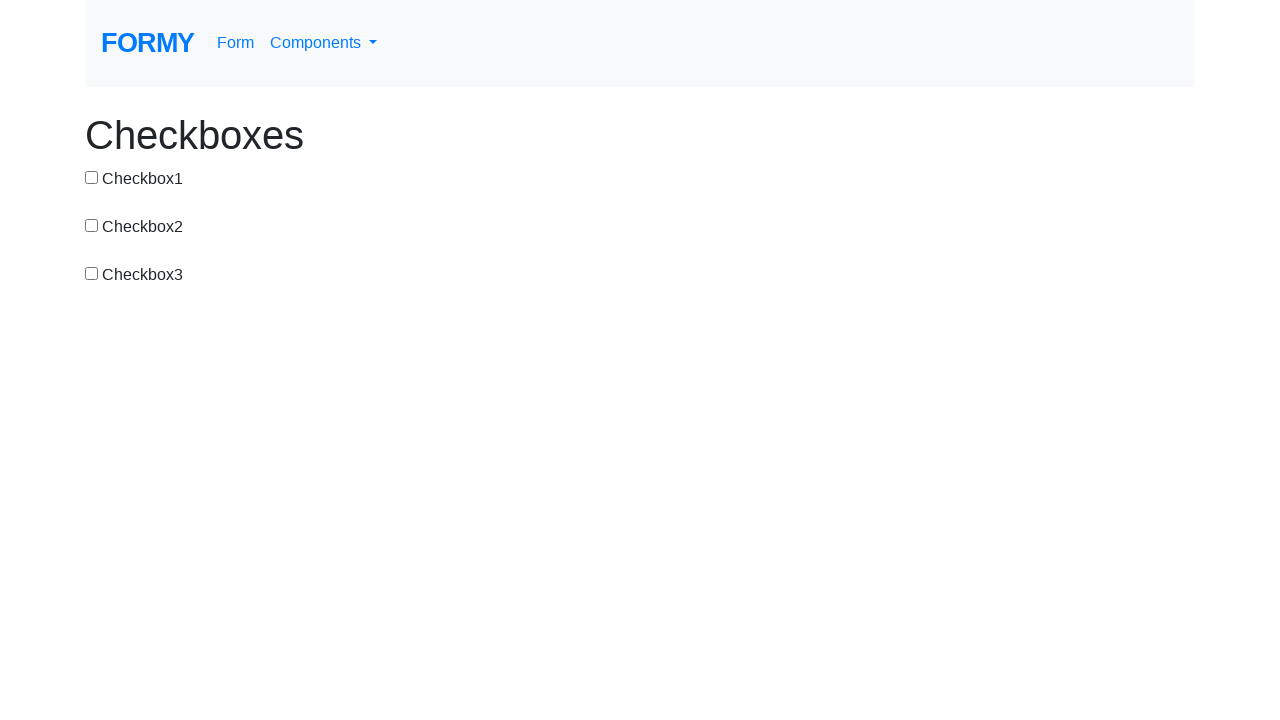

Clicked checkbox 1 to check it at (92, 177) on #checkbox-1
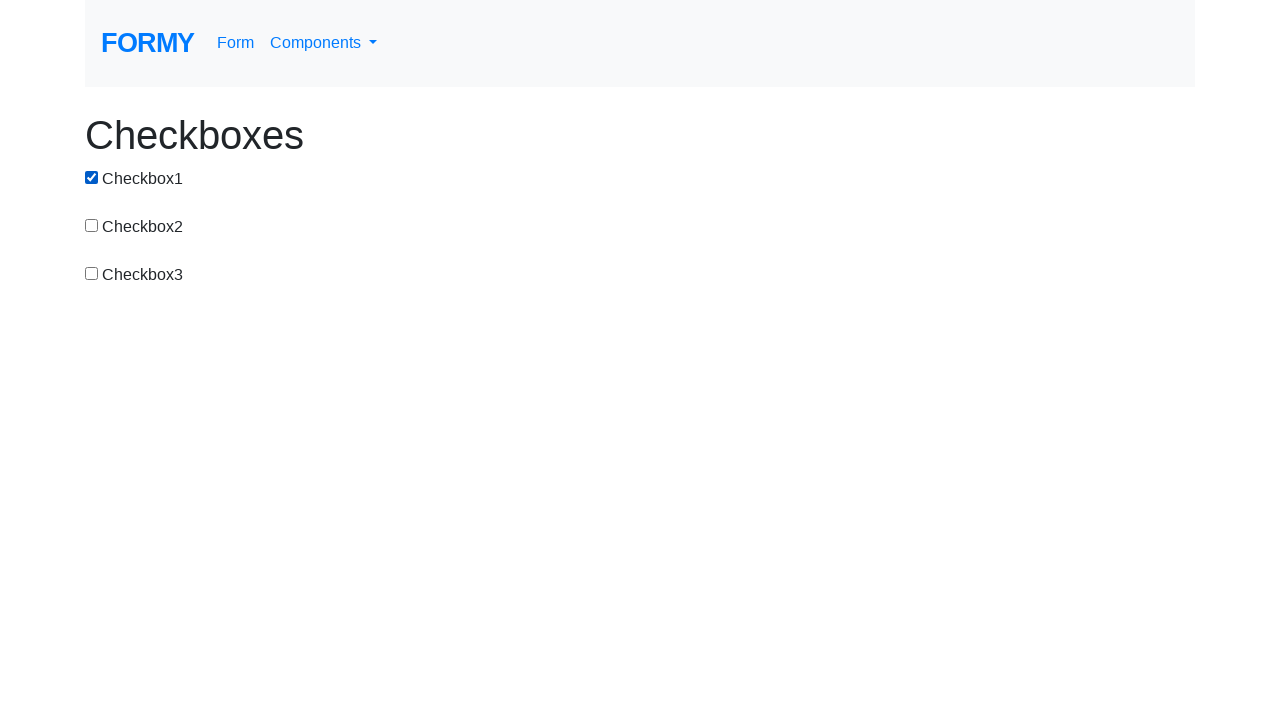

Clicked checkbox 2 to check it at (92, 225) on input[value='checkbox-2']
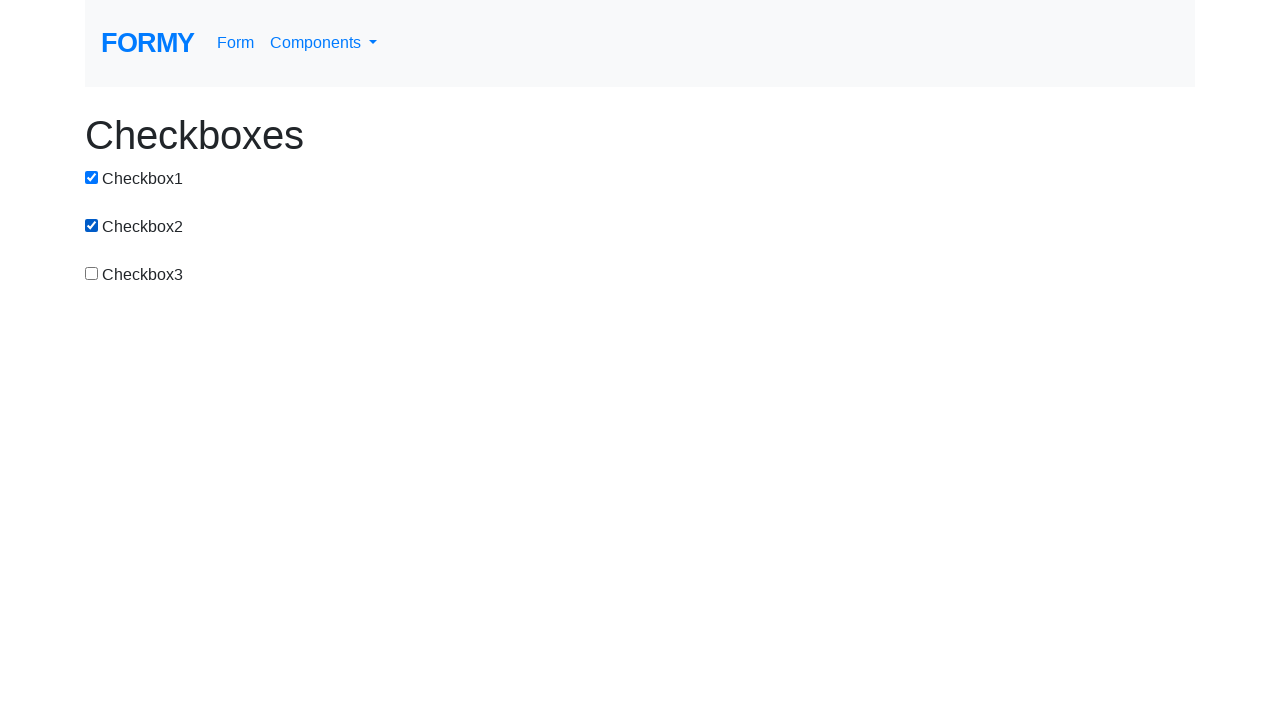

Clicked checkbox 1 again to uncheck it at (92, 177) on #checkbox-1
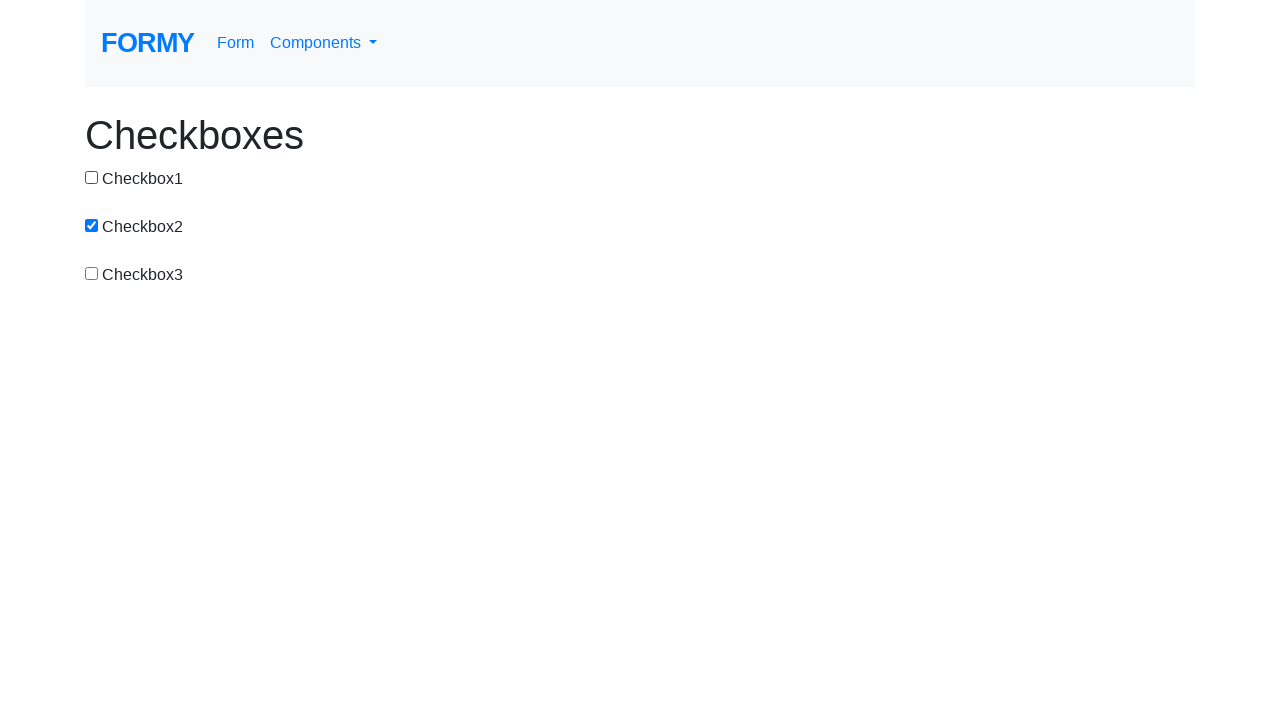

Clicked checkbox 3 to check it at (92, 273) on input[value='checkbox-3']
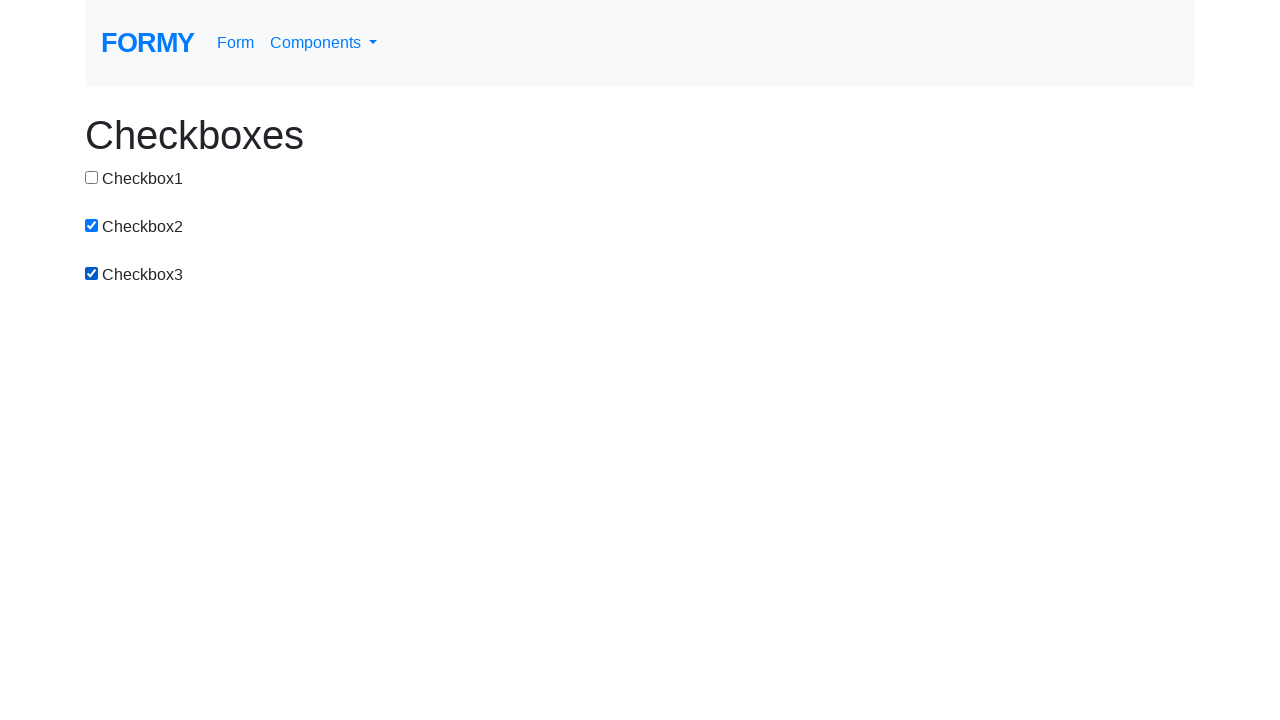

Clicked checkbox 2 again to uncheck it at (92, 225) on input[value='checkbox-2']
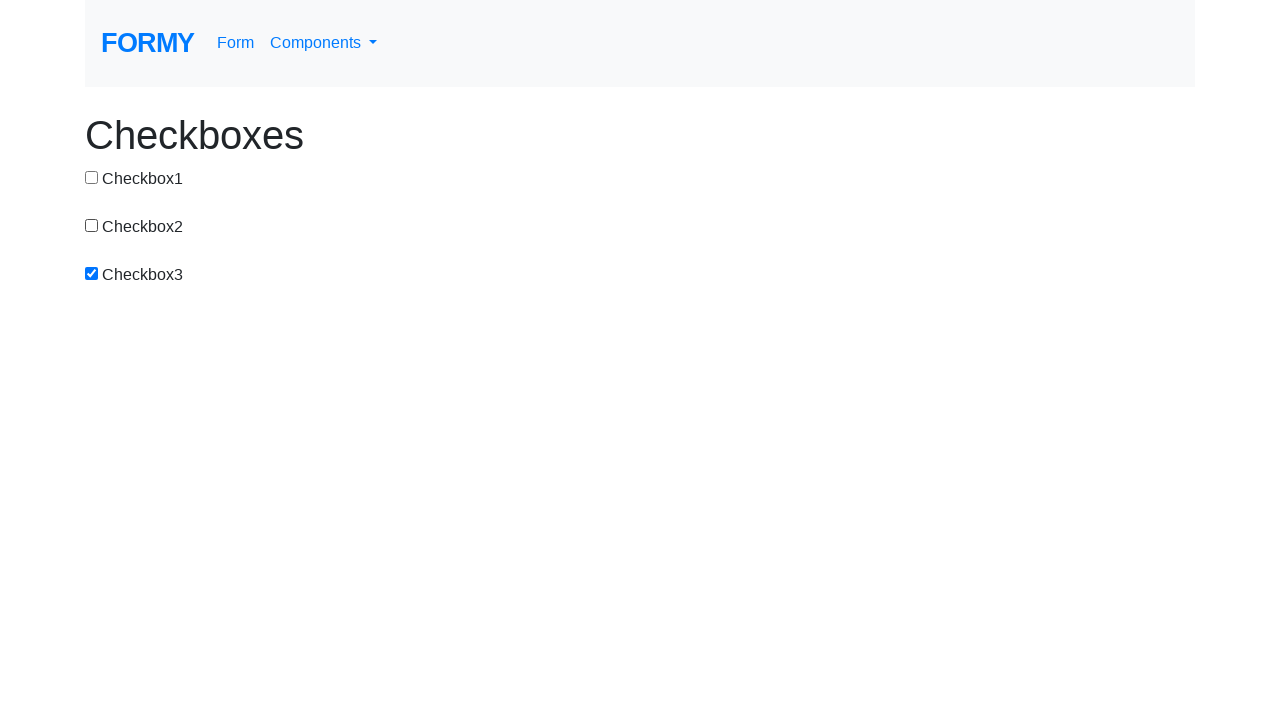

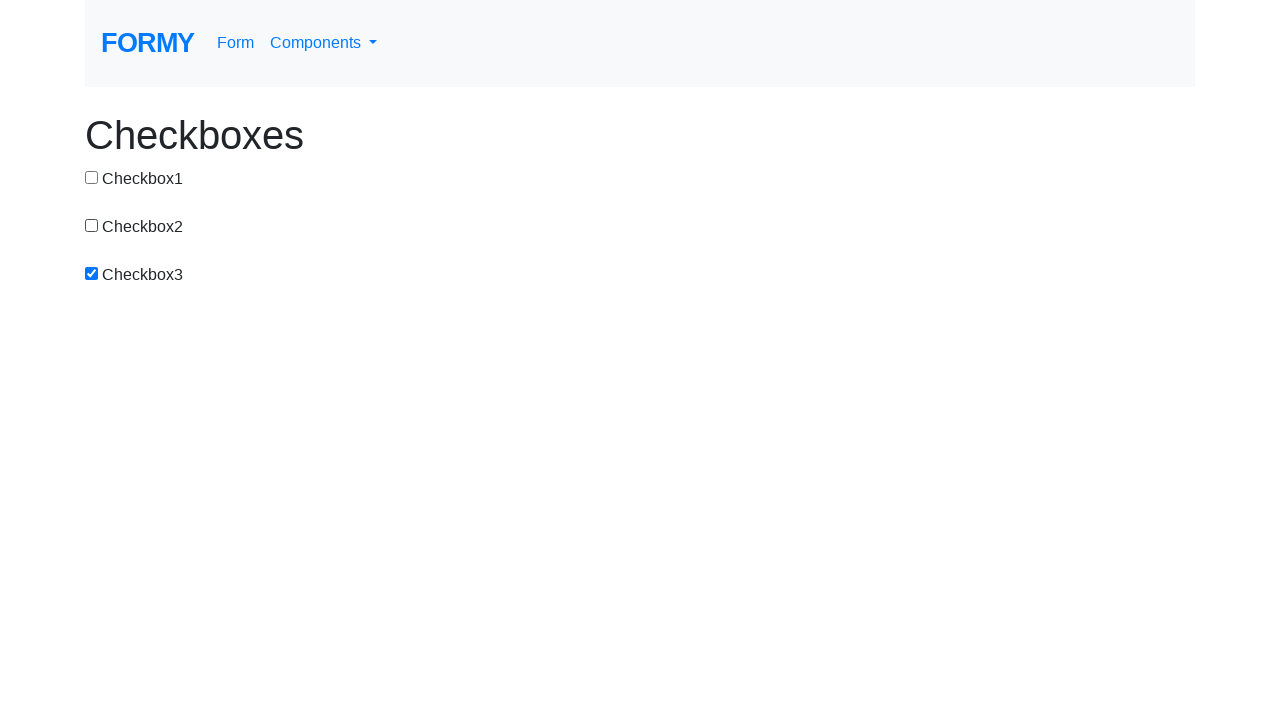